Tests canceling a modification by double-clicking to edit and then clicking elsewhere to cancel

Starting URL: https://todomvc.com/examples/angular/dist/browser/#/all

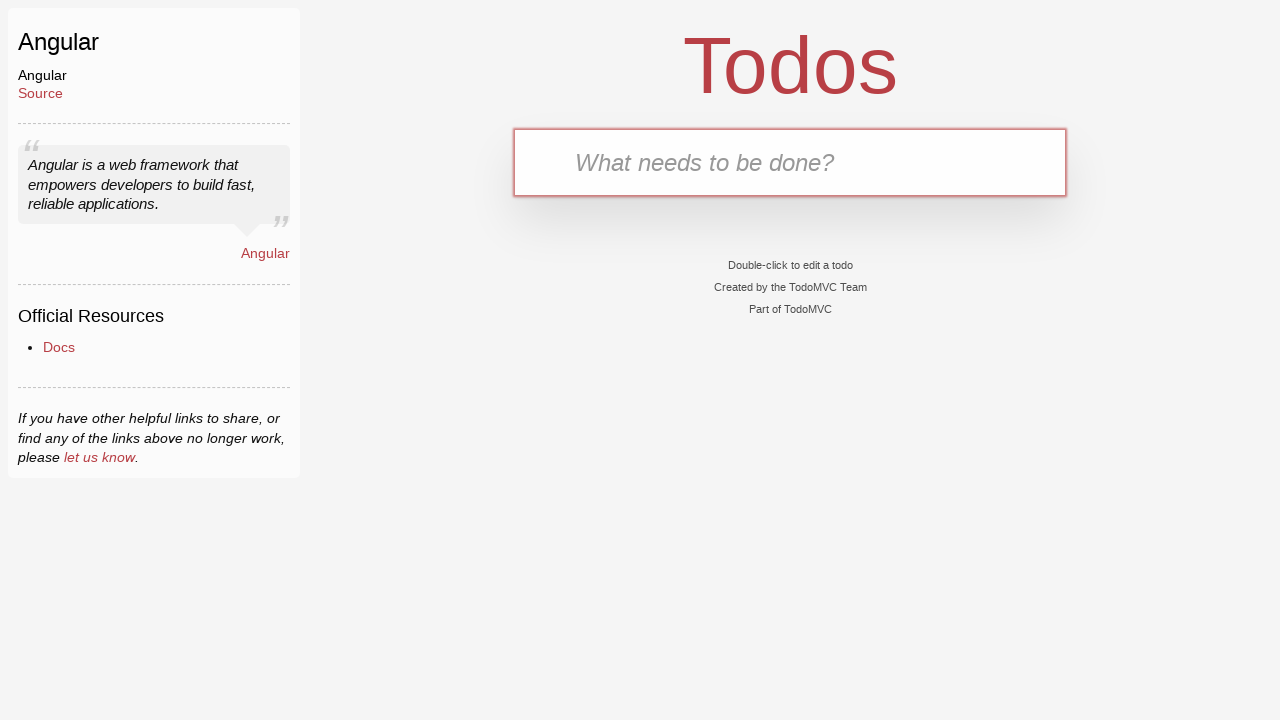

Clicked on the new todo input box at (790, 162) on .new-todo
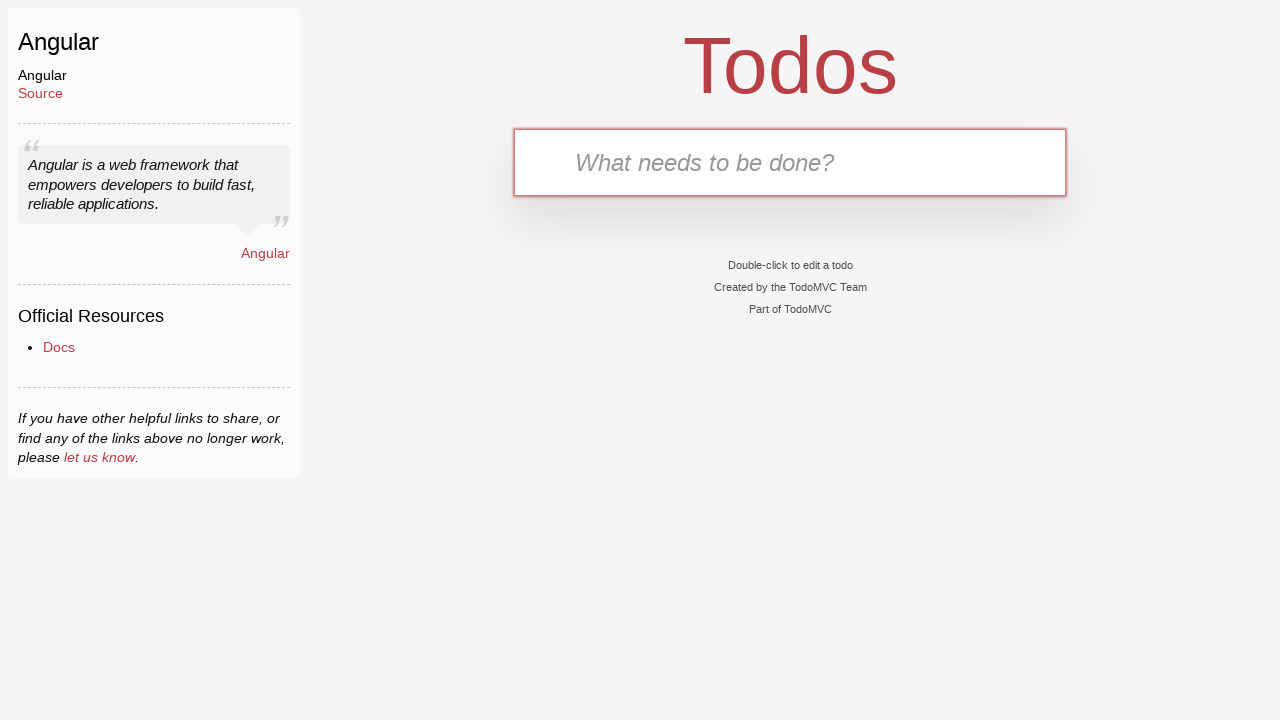

Filled new todo input with 'buy milk' on .new-todo
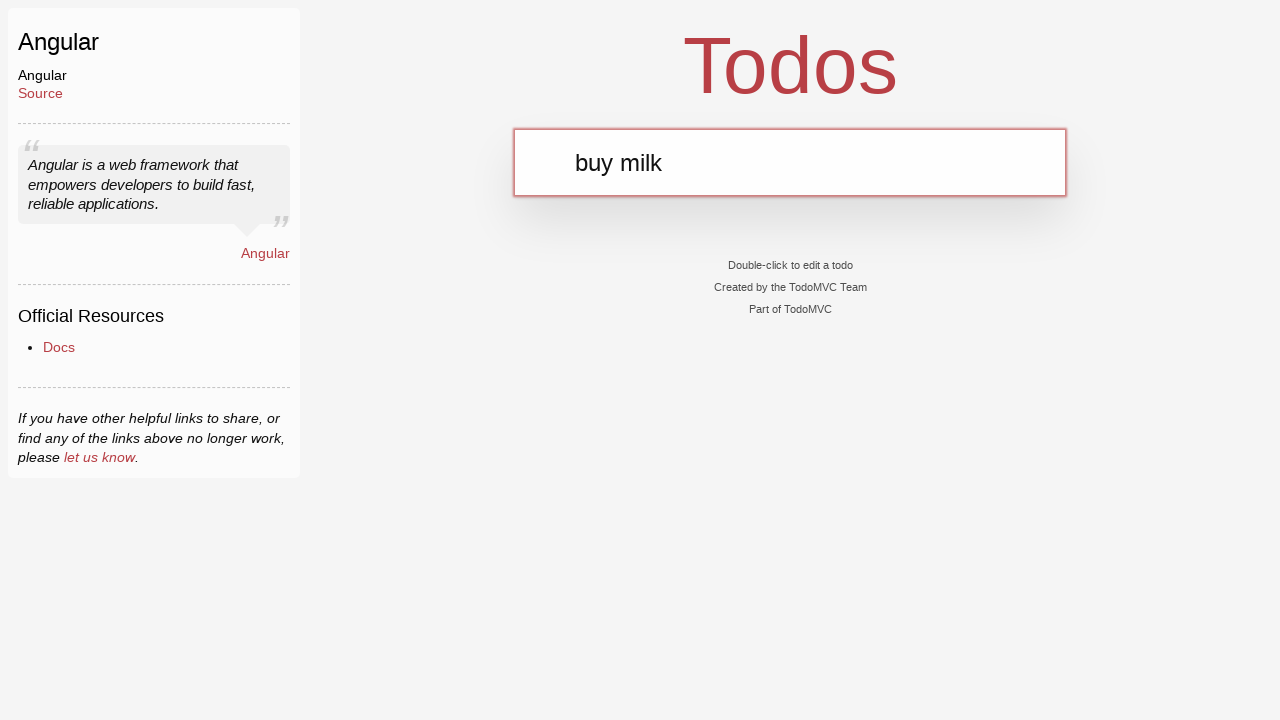

Pressed Enter to add the todo item on .new-todo
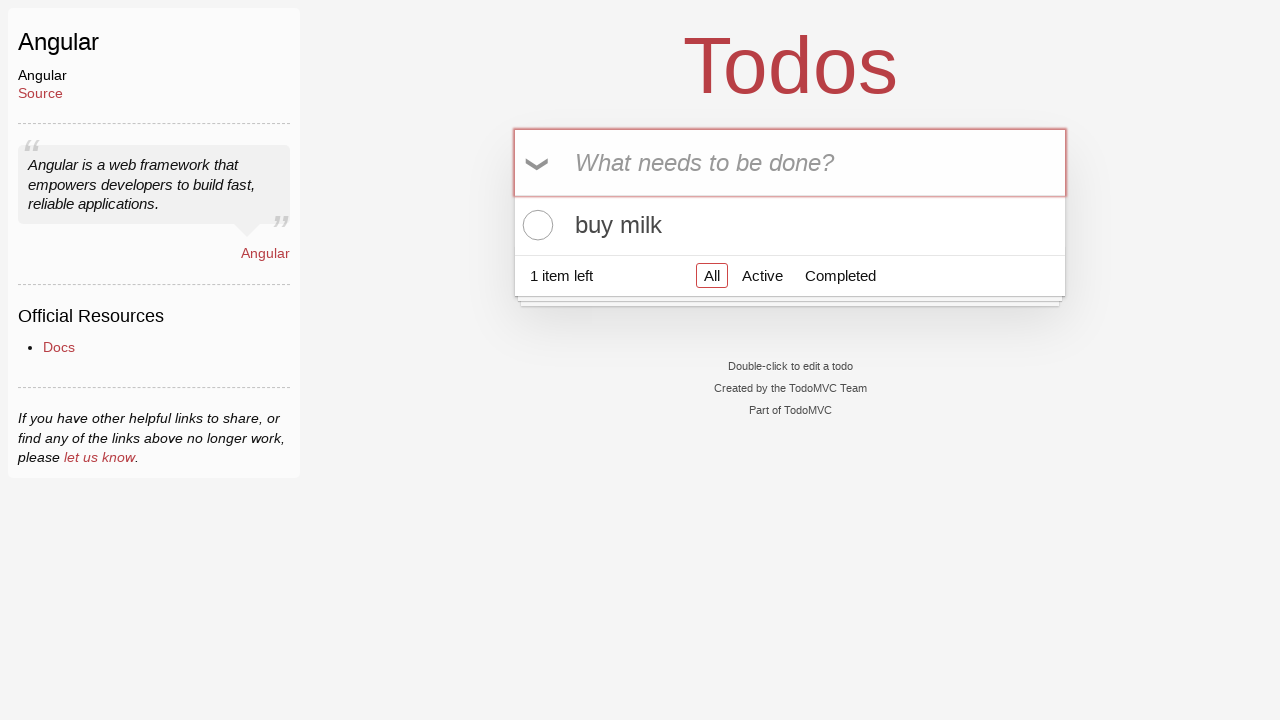

Todo item appeared in the list
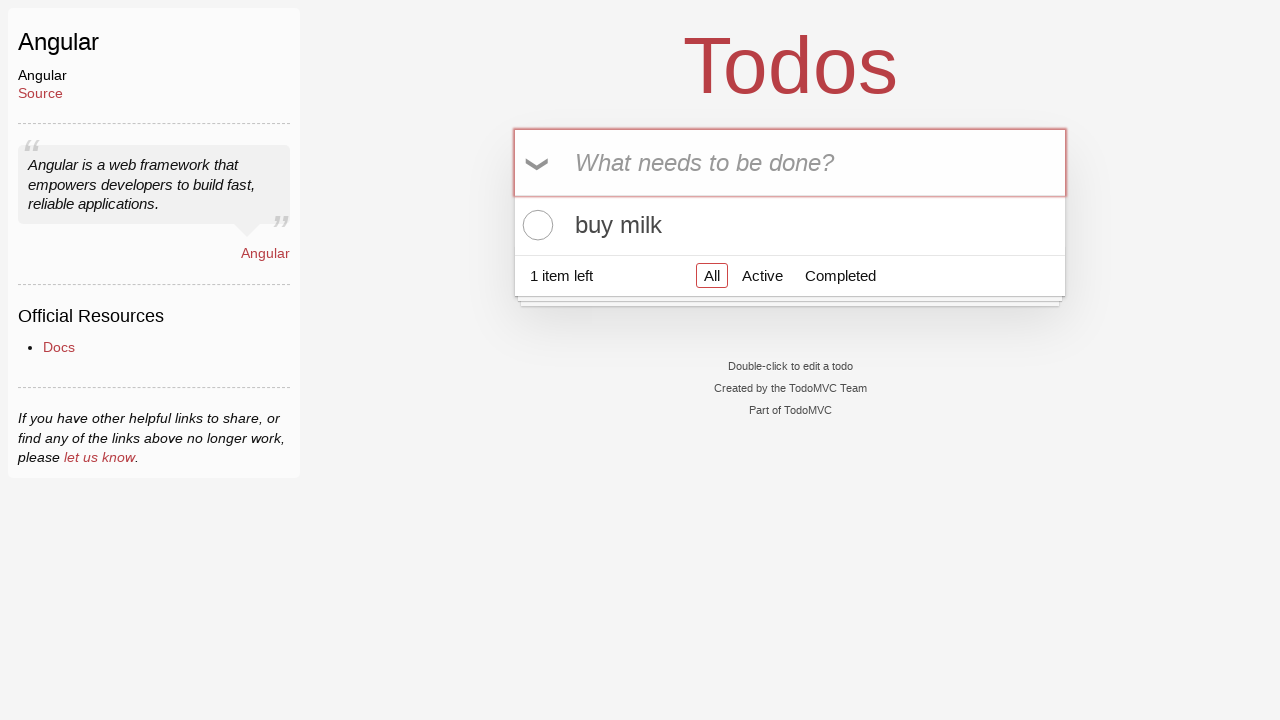

Double-clicked on the todo item to enter edit mode at (790, 225) on .view > label
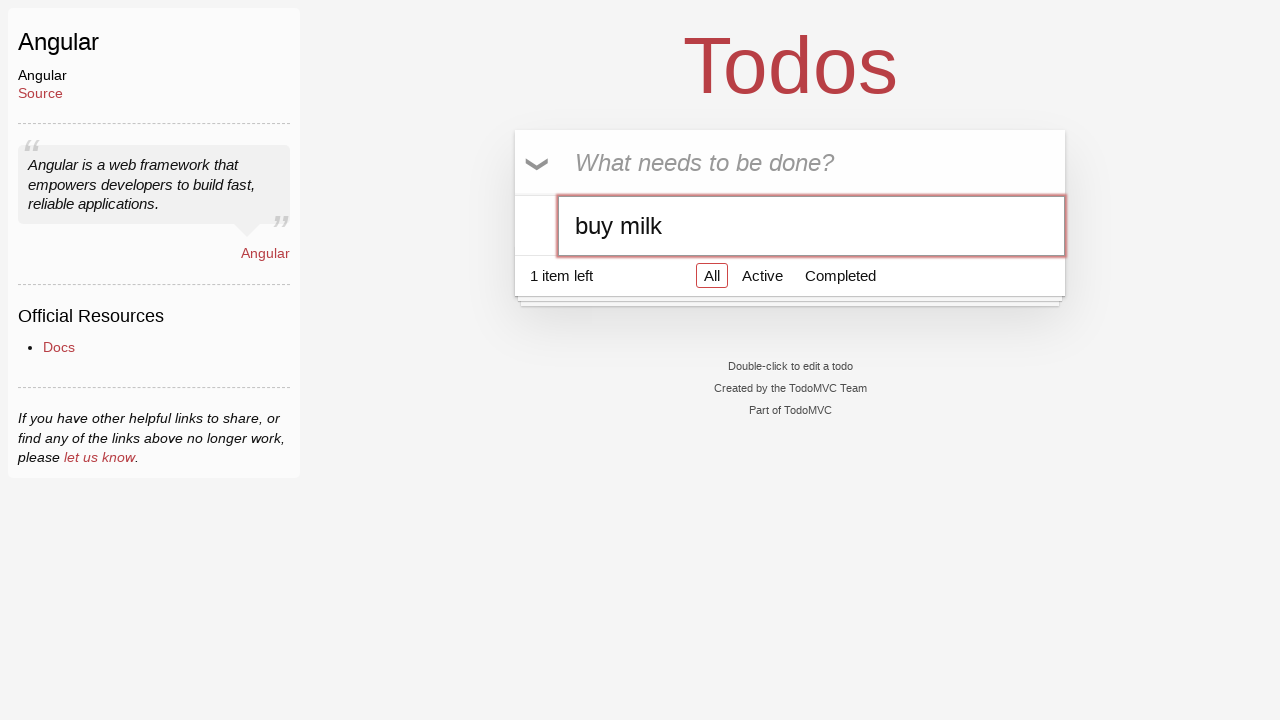

Clicked elsewhere on the page to cancel the edit at (640, 213) on html
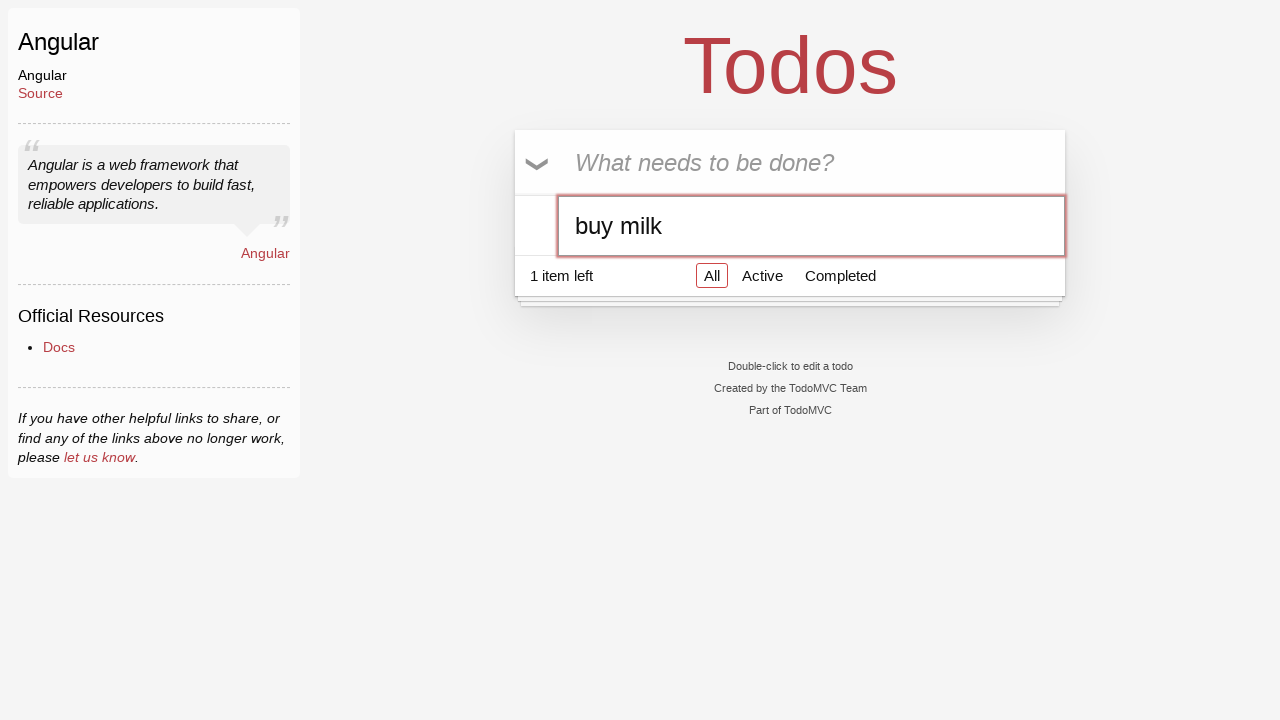

Waited 1 second for UI to update after canceling edit
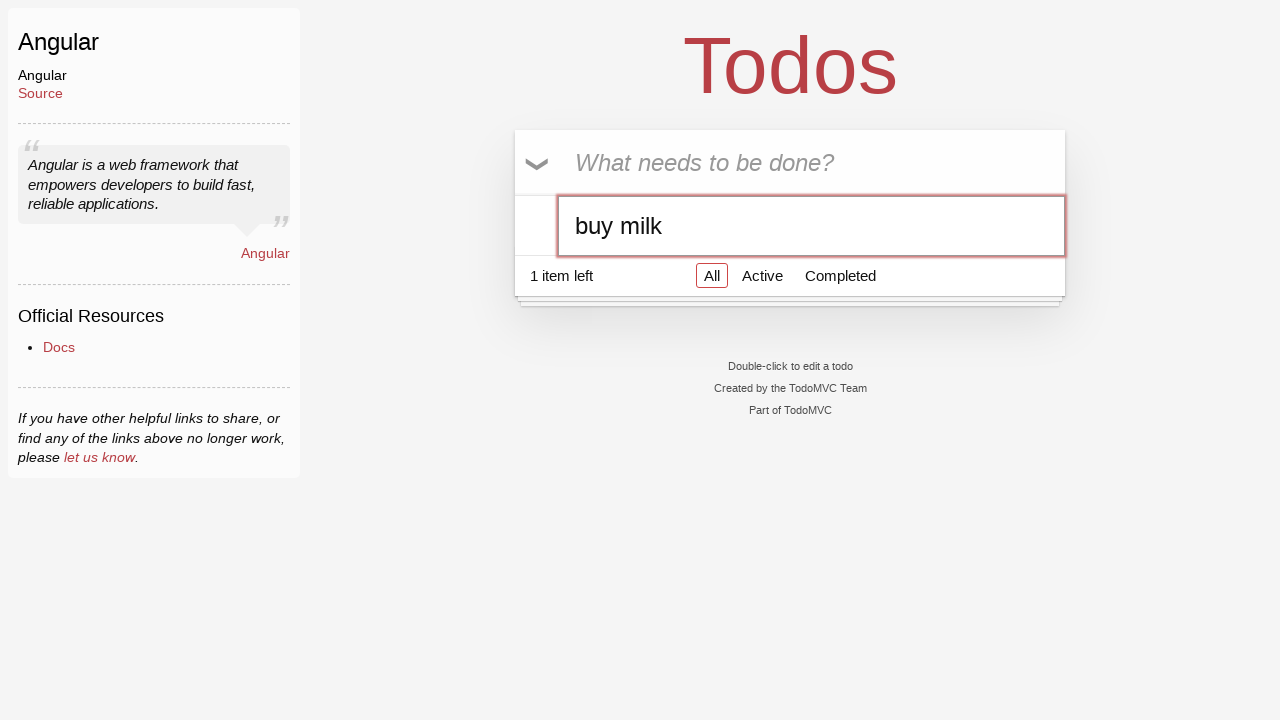

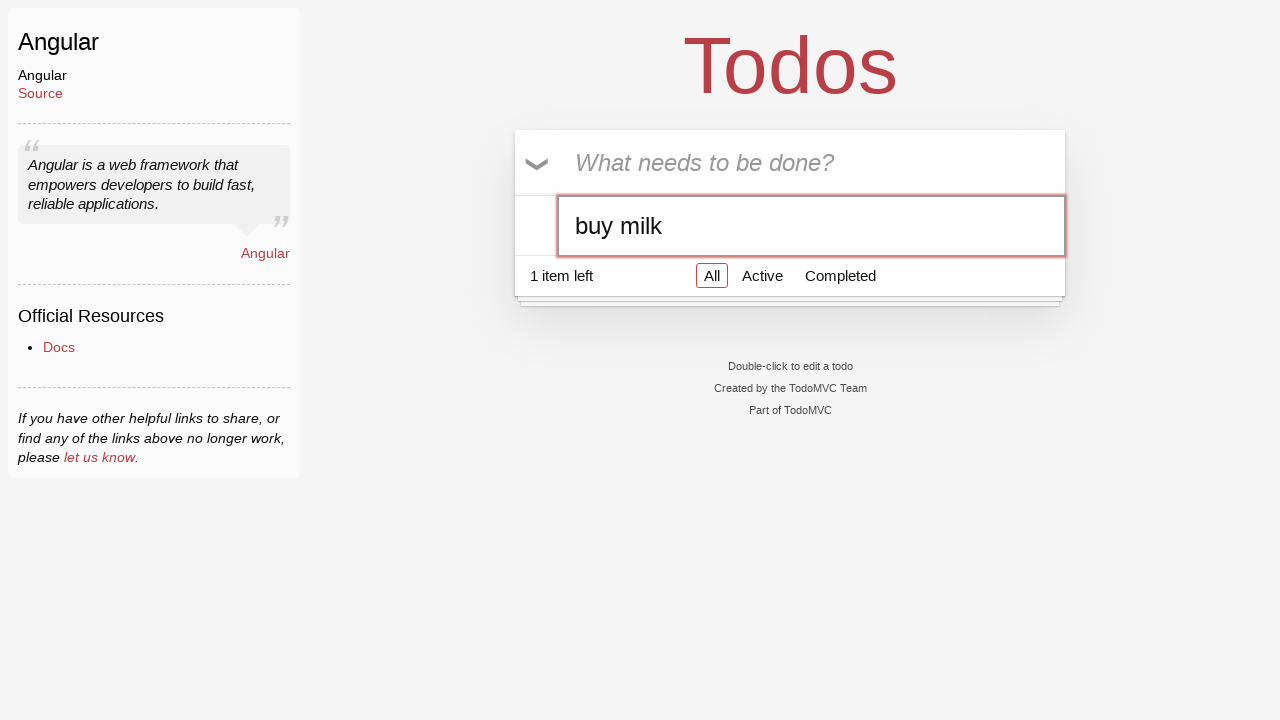